Tests JavaScript alert handling by triggering alerts and confirm dialogs, accepting and dismissing them

Starting URL: https://rahulshettyacademy.com/AutomationPractice/

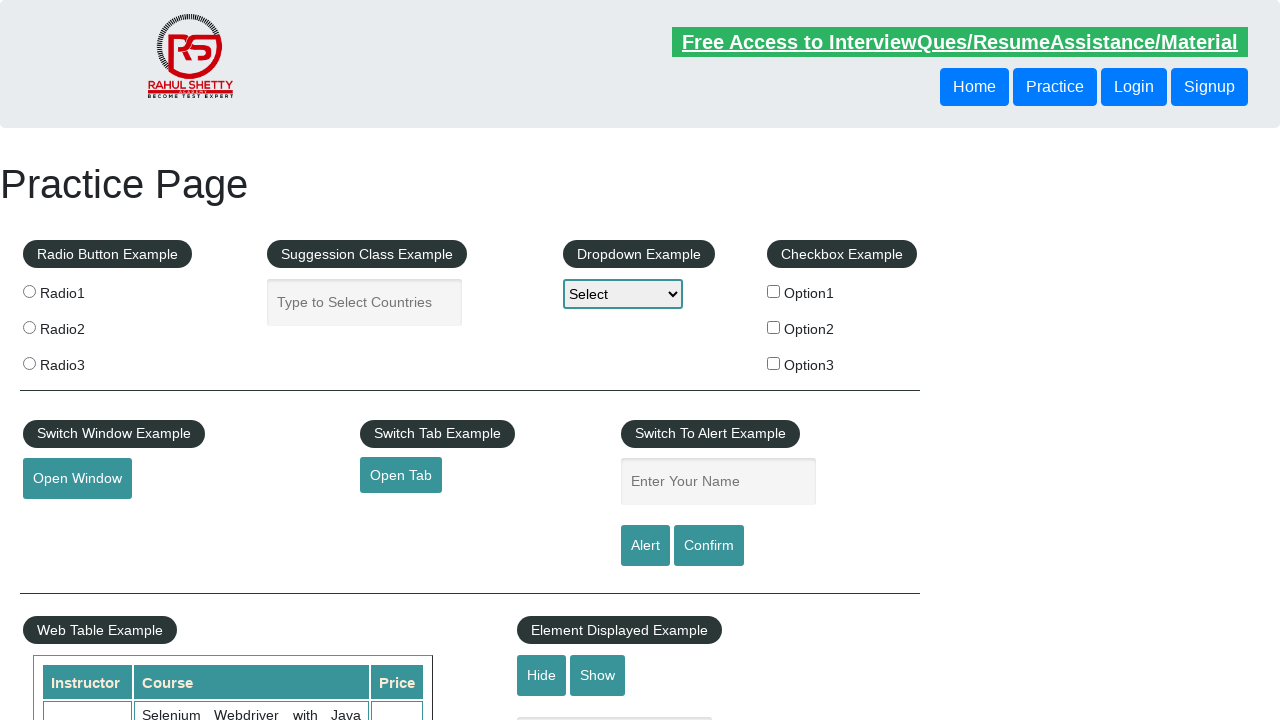

Filled name field with 'Omaiza' on #name
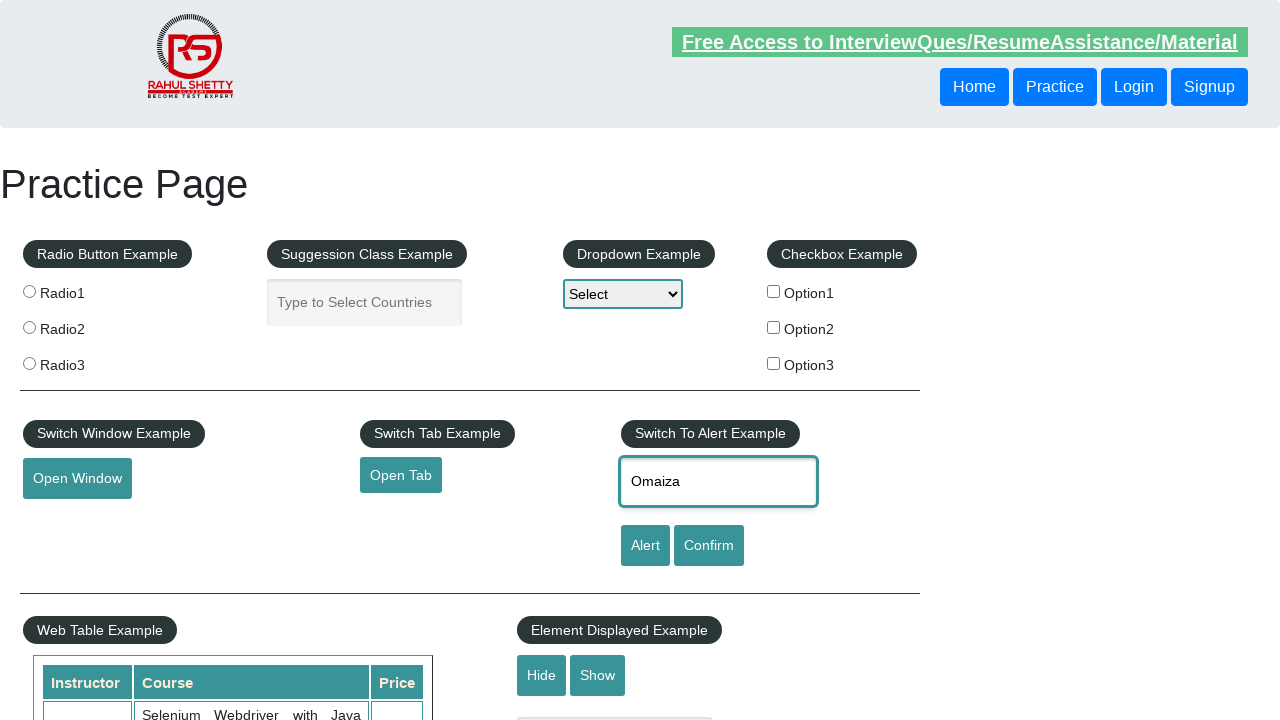

Clicked alert button to trigger JavaScript alert at (645, 546) on [id='alertbtn']
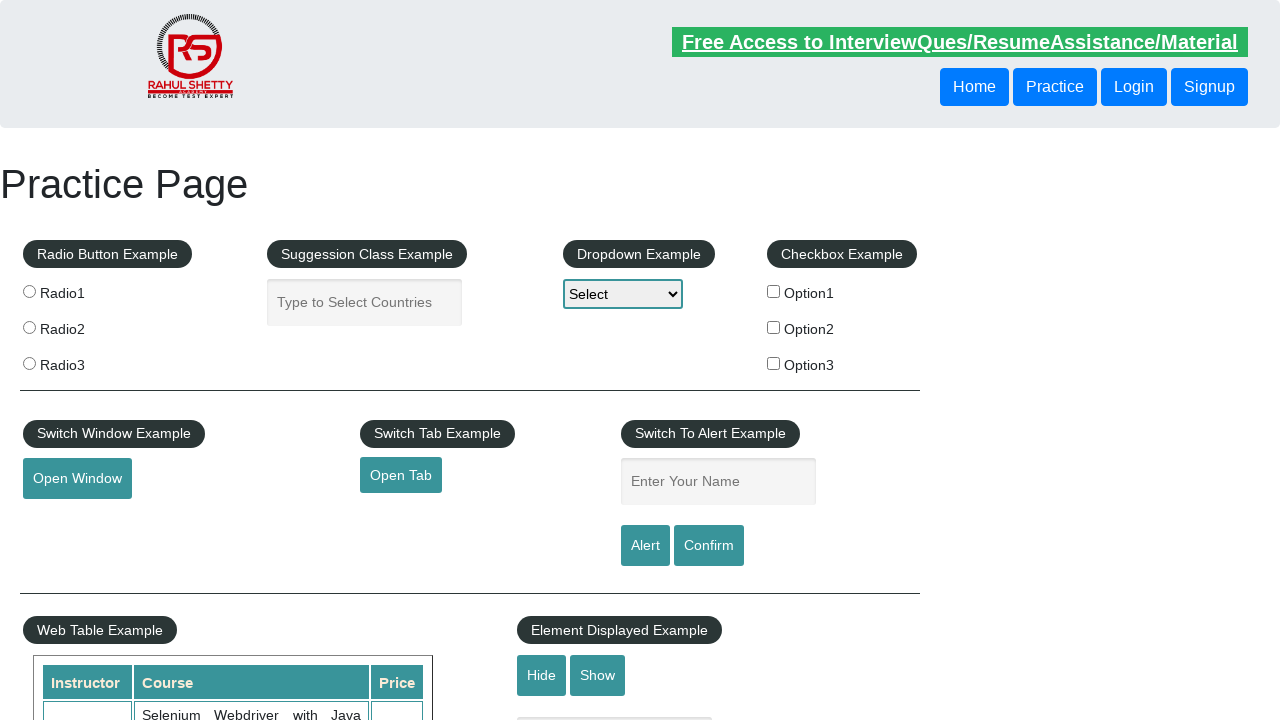

Accepted JavaScript alert dialog
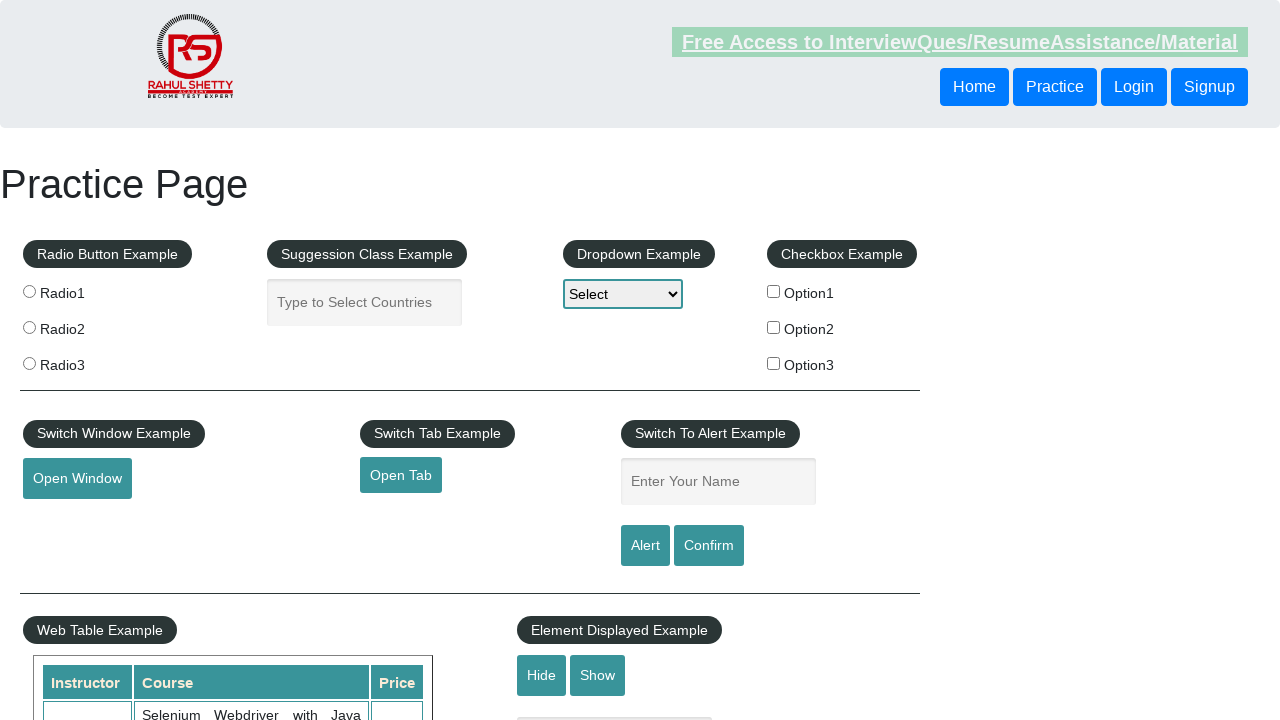

Clicked confirm button to trigger confirmation dialog at (709, 546) on #confirmbtn
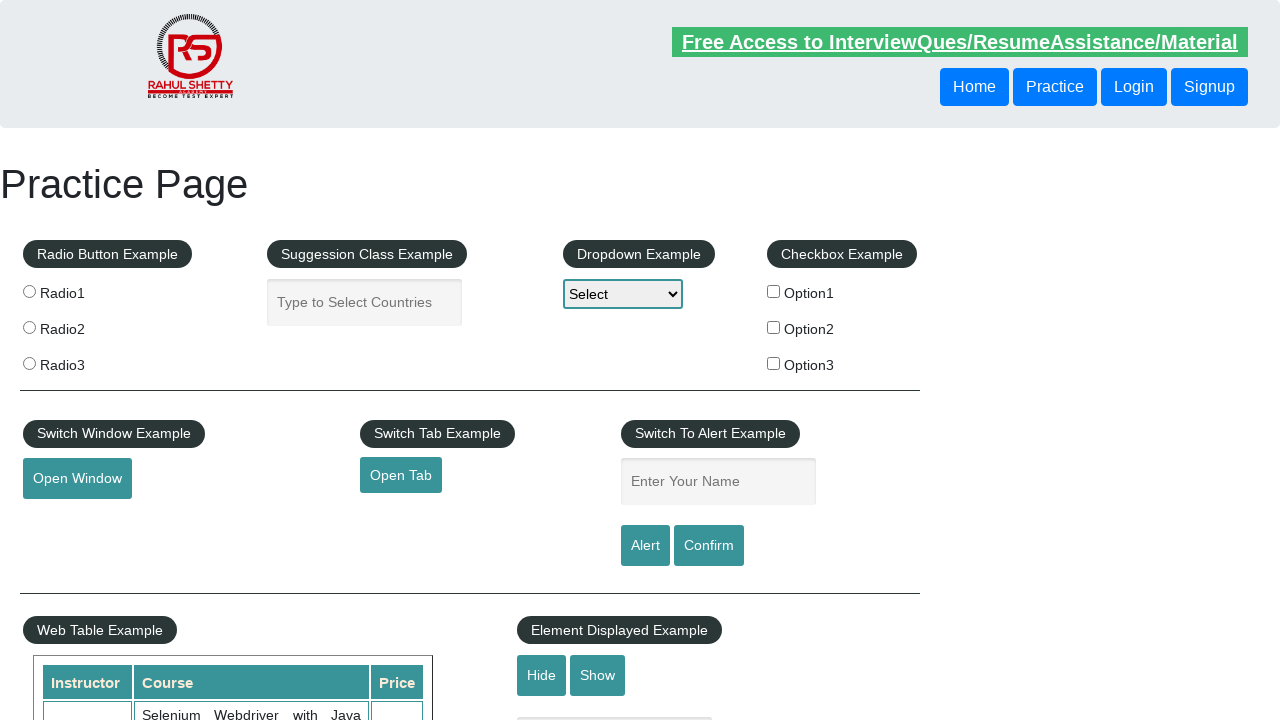

Dismissed confirmation dialog
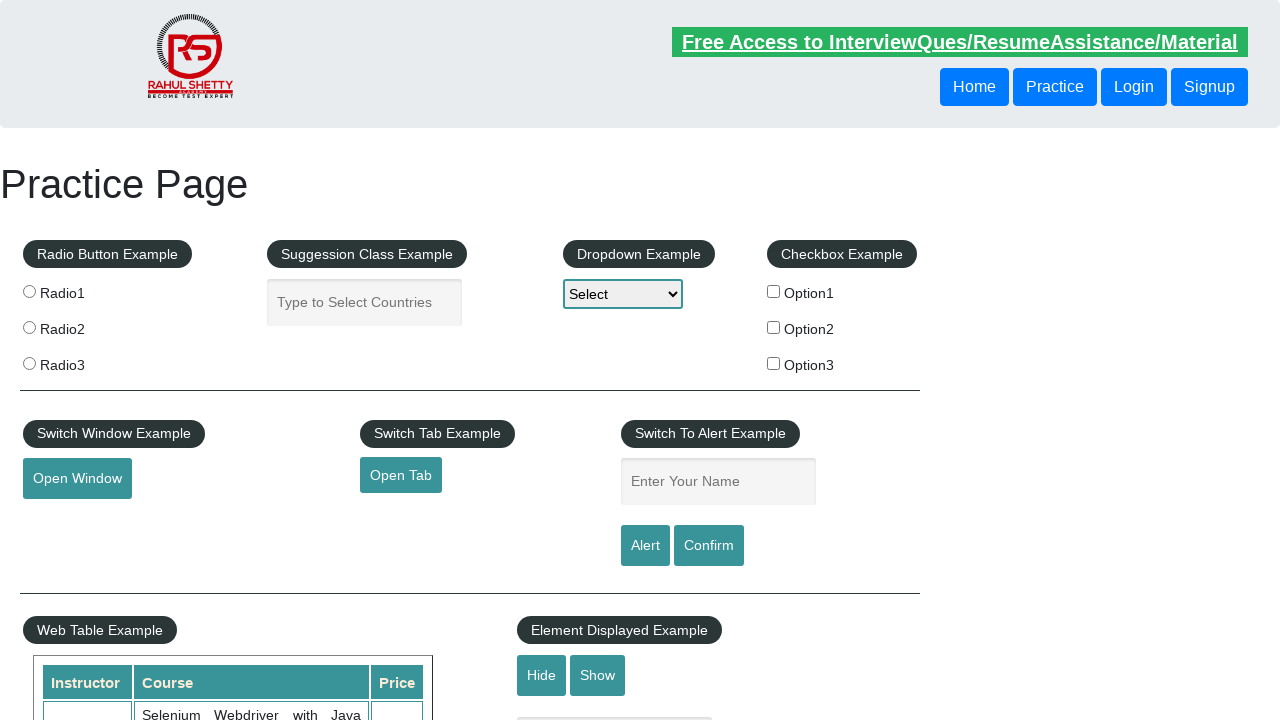

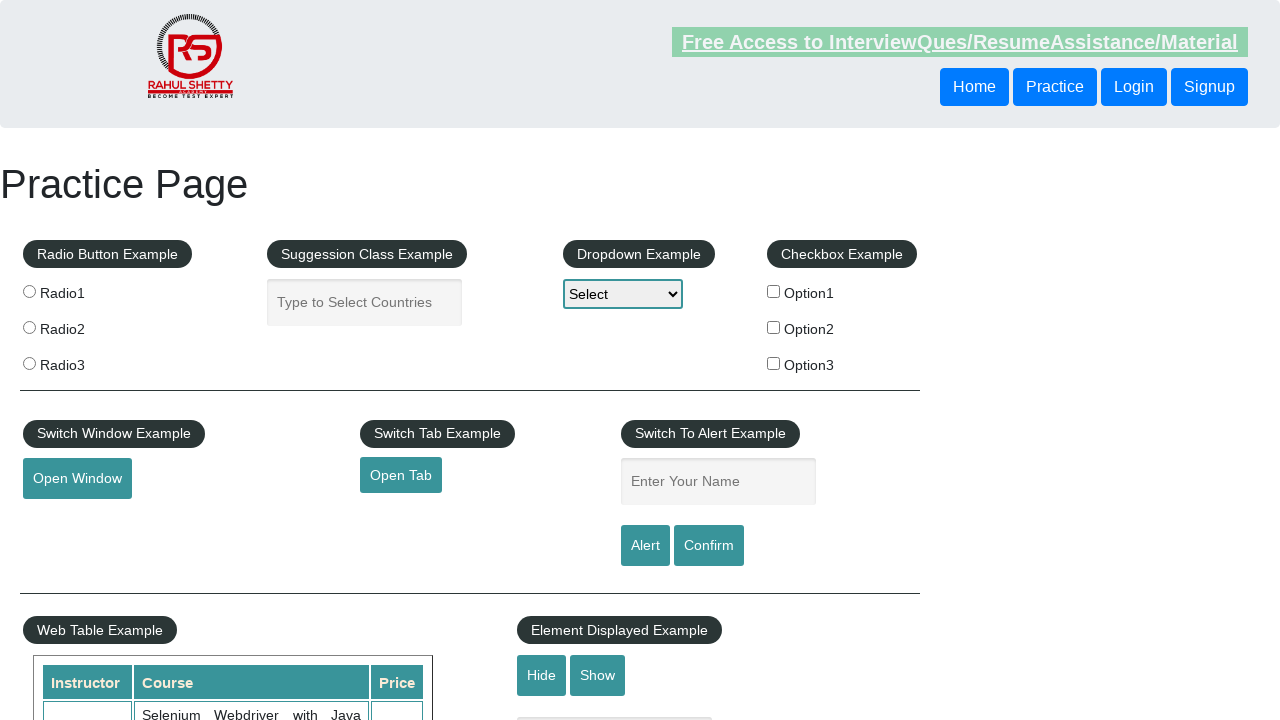